Tests navigation through top menu items by clicking on different menu links

Starting URL: https://www.redmine.org/

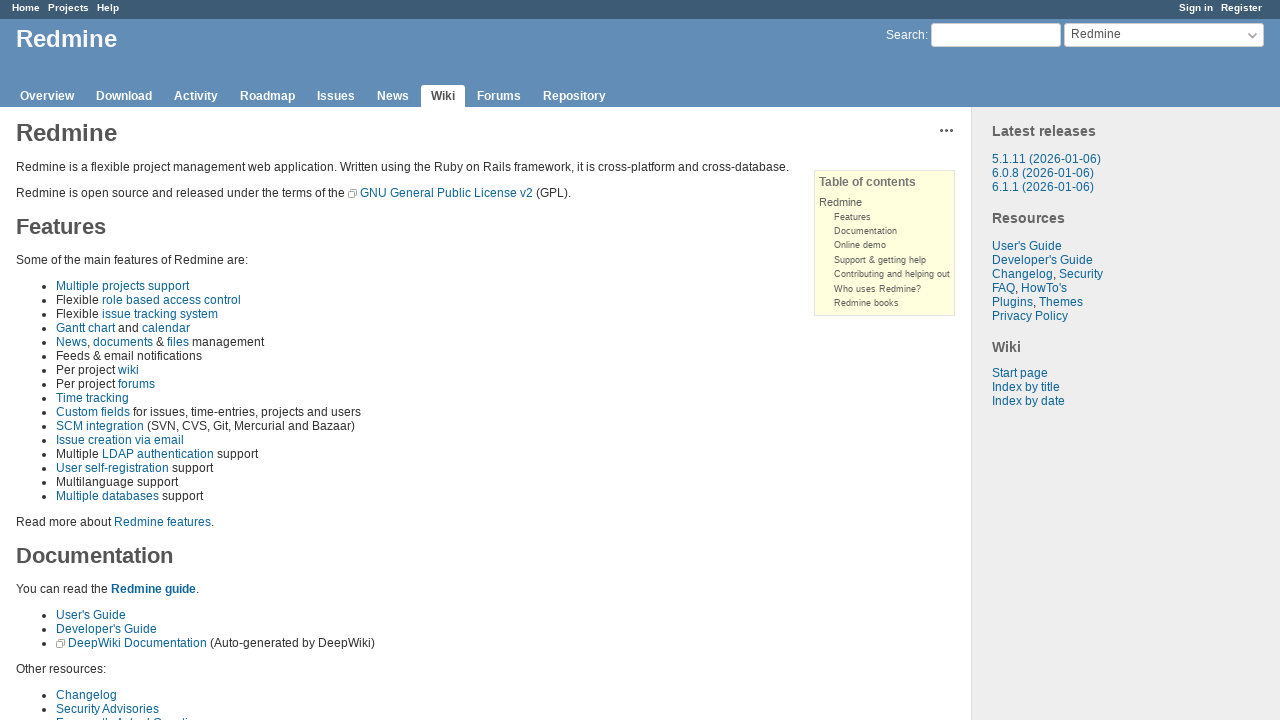

Navigated to https://www.redmine.org/
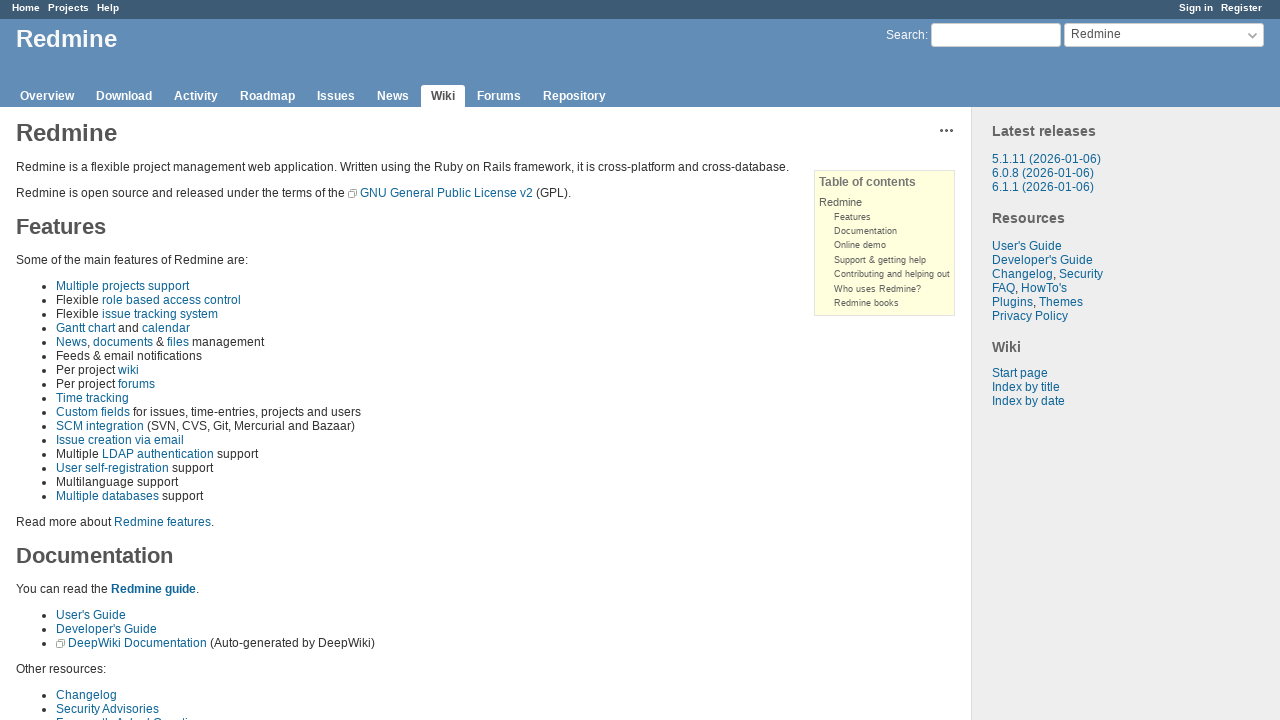

Clicked on first top menu item at (26, 8) on xpath=//*[@id="top-menu"]/ul/li[1]/a
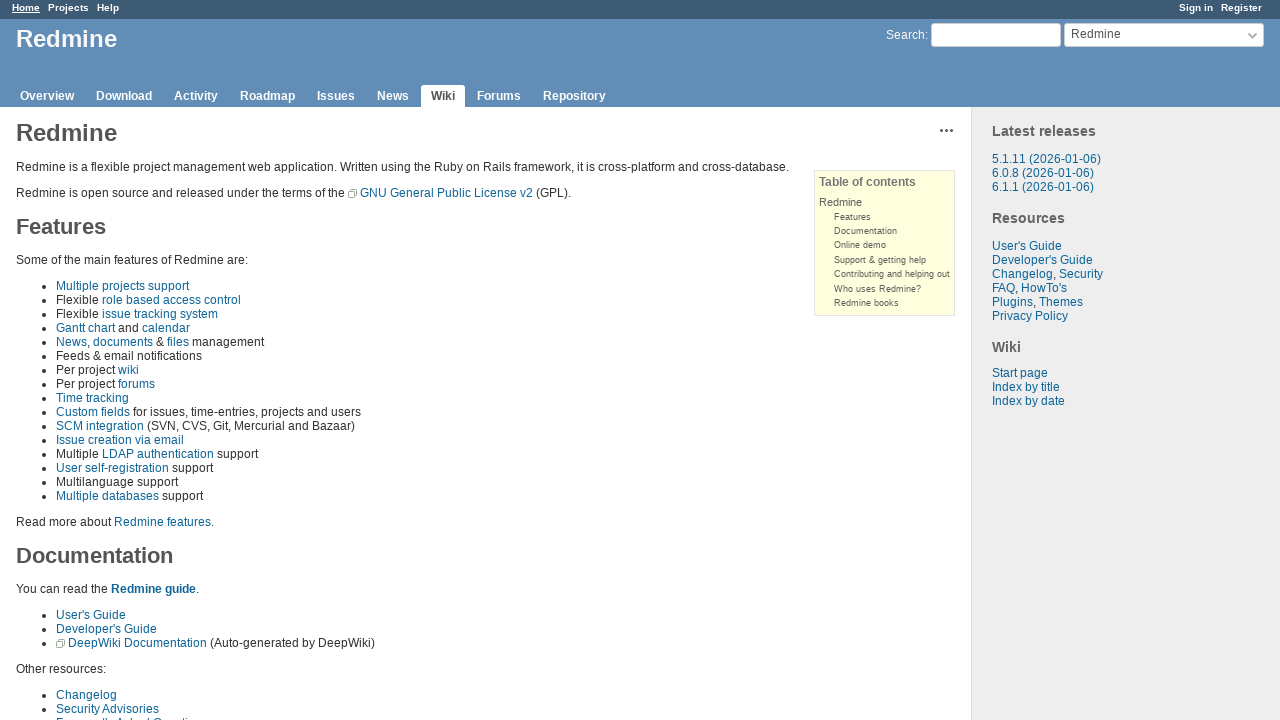

Clicked on second top menu item at (68, 8) on xpath=//*[@id="top-menu"]/ul/li[2]/a
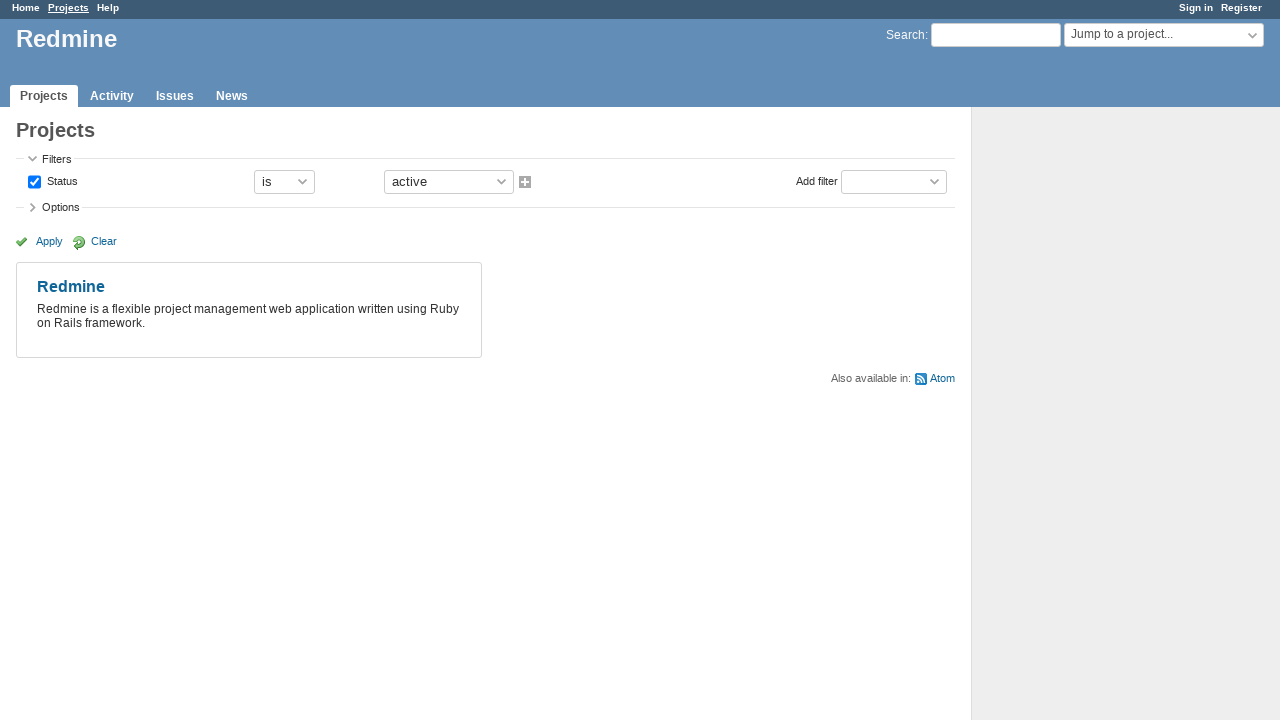

Clicked on third top menu item at (108, 8) on xpath=//*[@id="top-menu"]/ul/li[3]/a
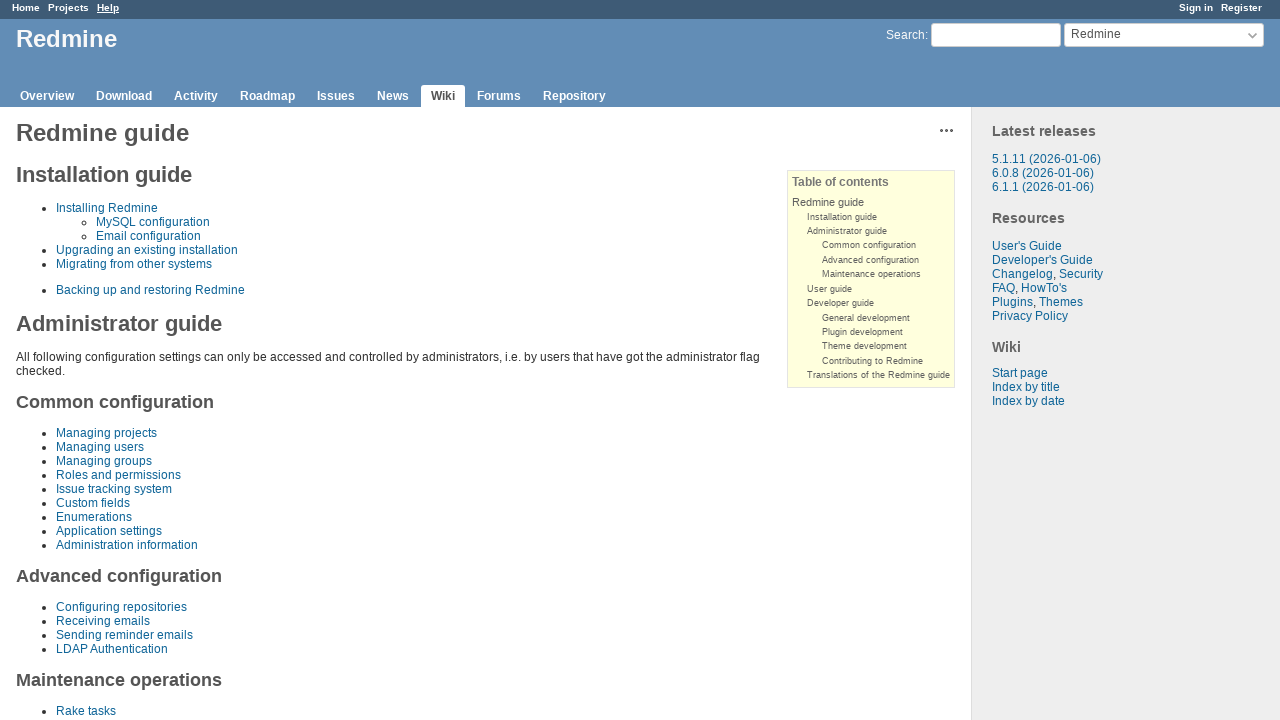

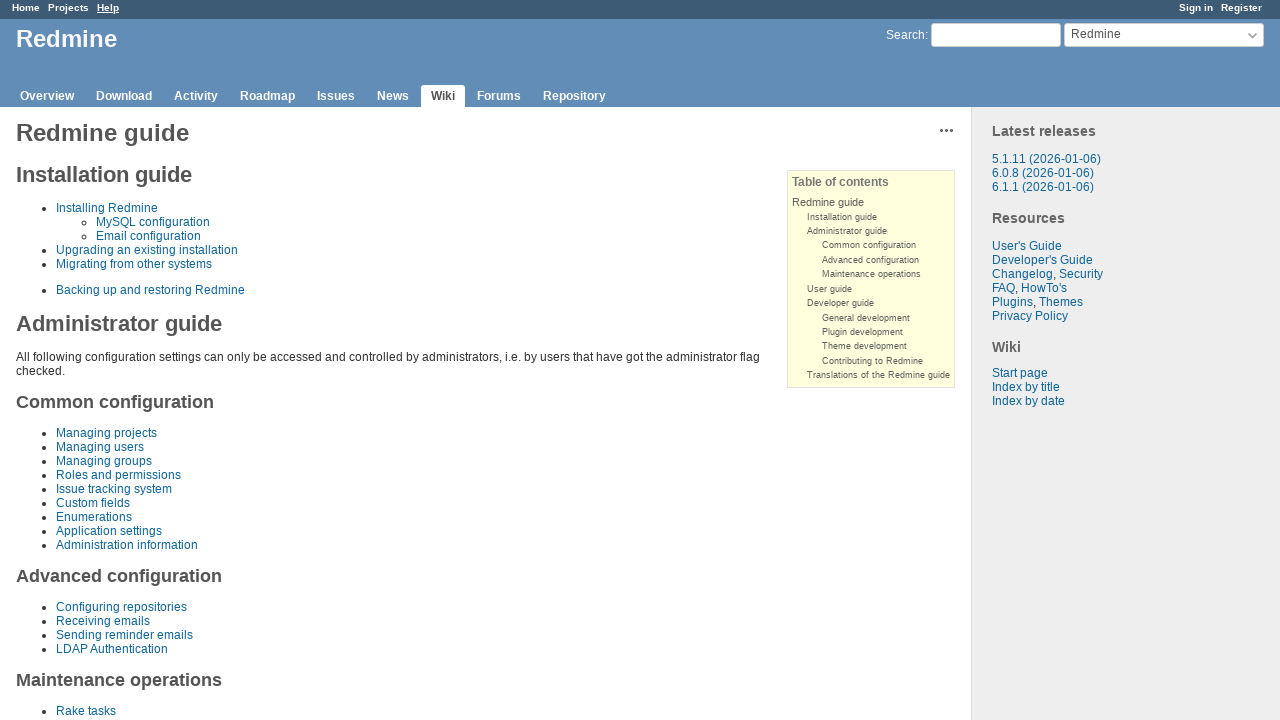